Tests submitting a Google Form by filling in email and phone number fields and clicking the submit button

Starting URL: https://docs.google.com/forms/d/e/1FAIpQLScjnmUCoQQb_DC9_6UOdwD-xc5DZkUP0-3yjd9y5PpdcOQRmA/viewform?vc=0&c=0&w=1&flr=0

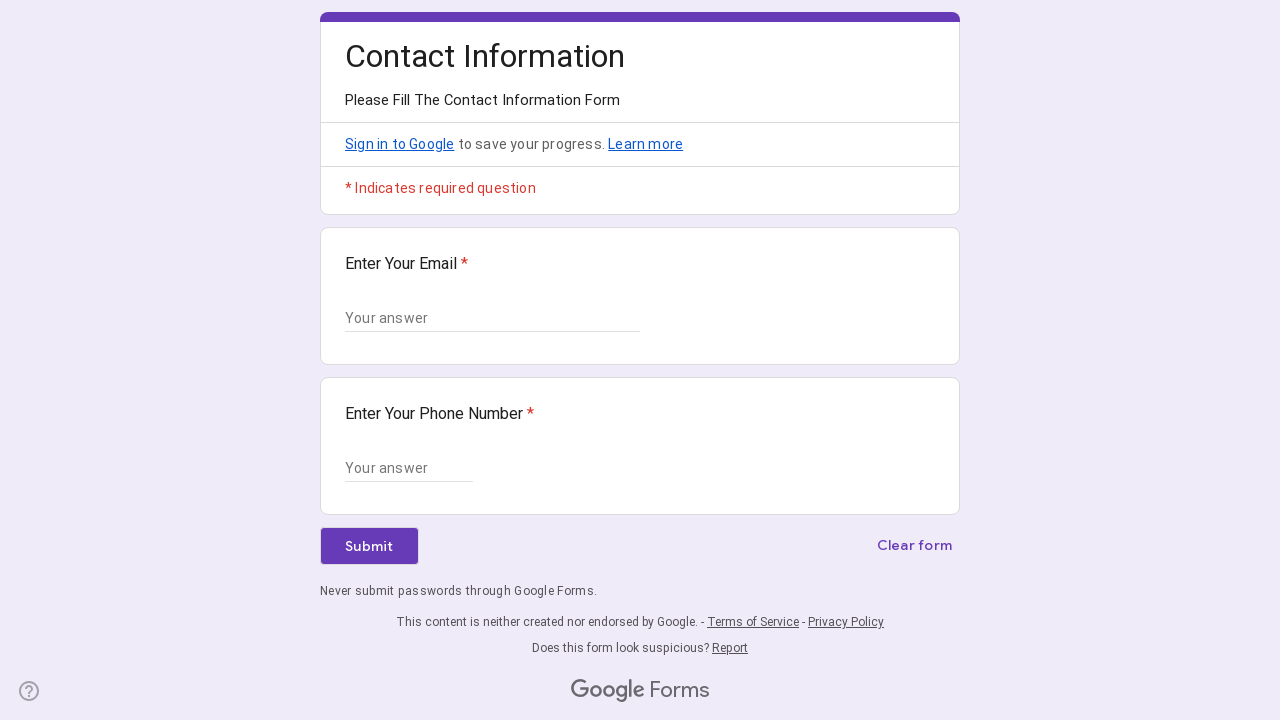

Waited for email input field to load
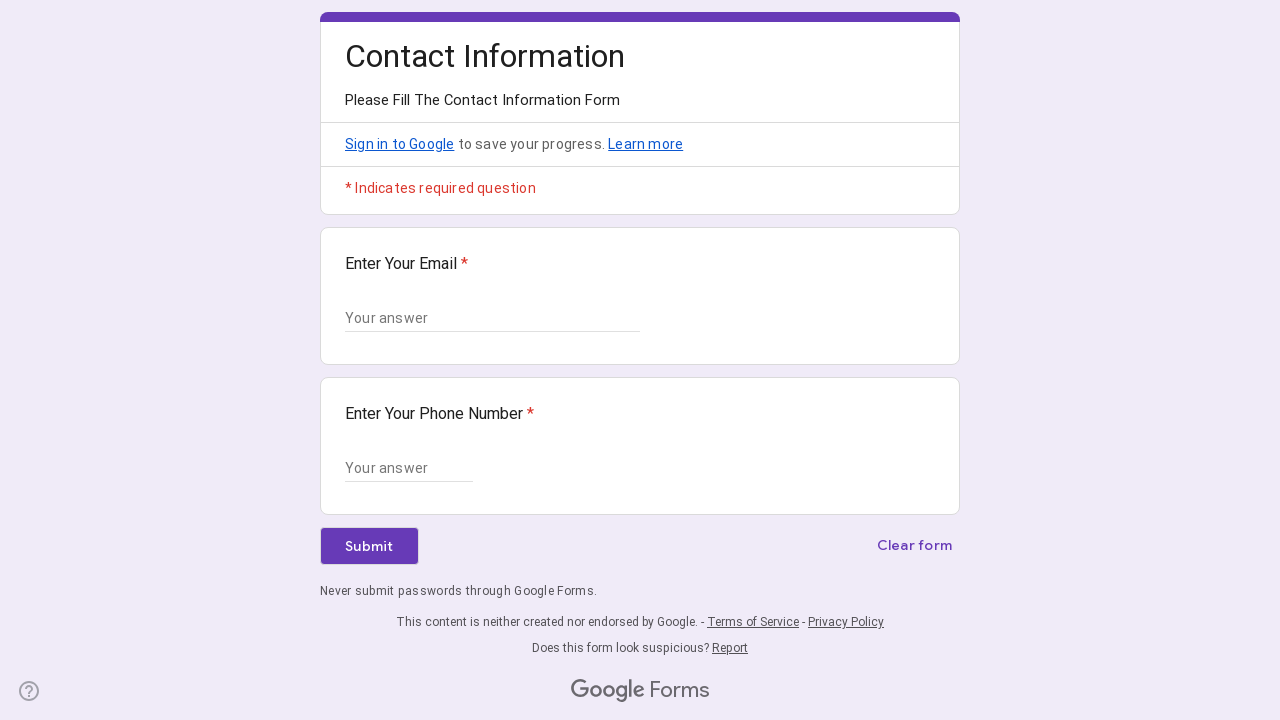

Filled email field with 'testcontact2024@example.com' on input[type='email']
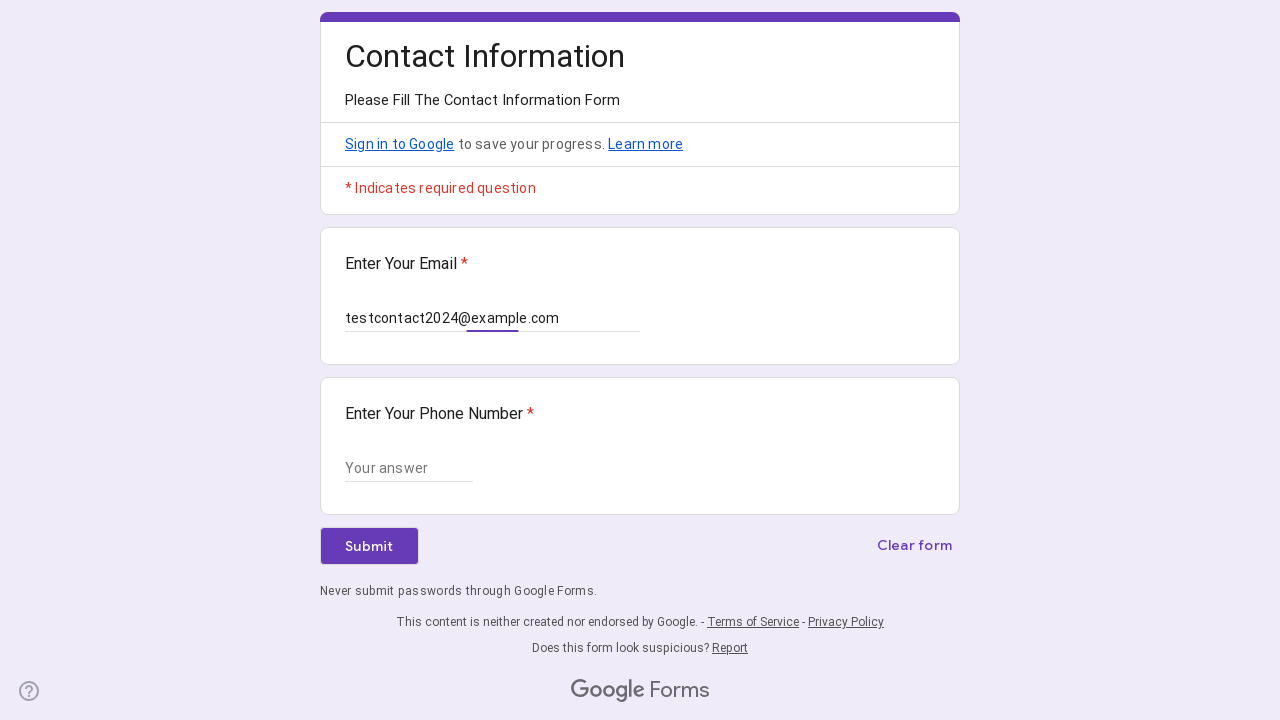

Filled phone number field with '5551234567' on input[type='text']
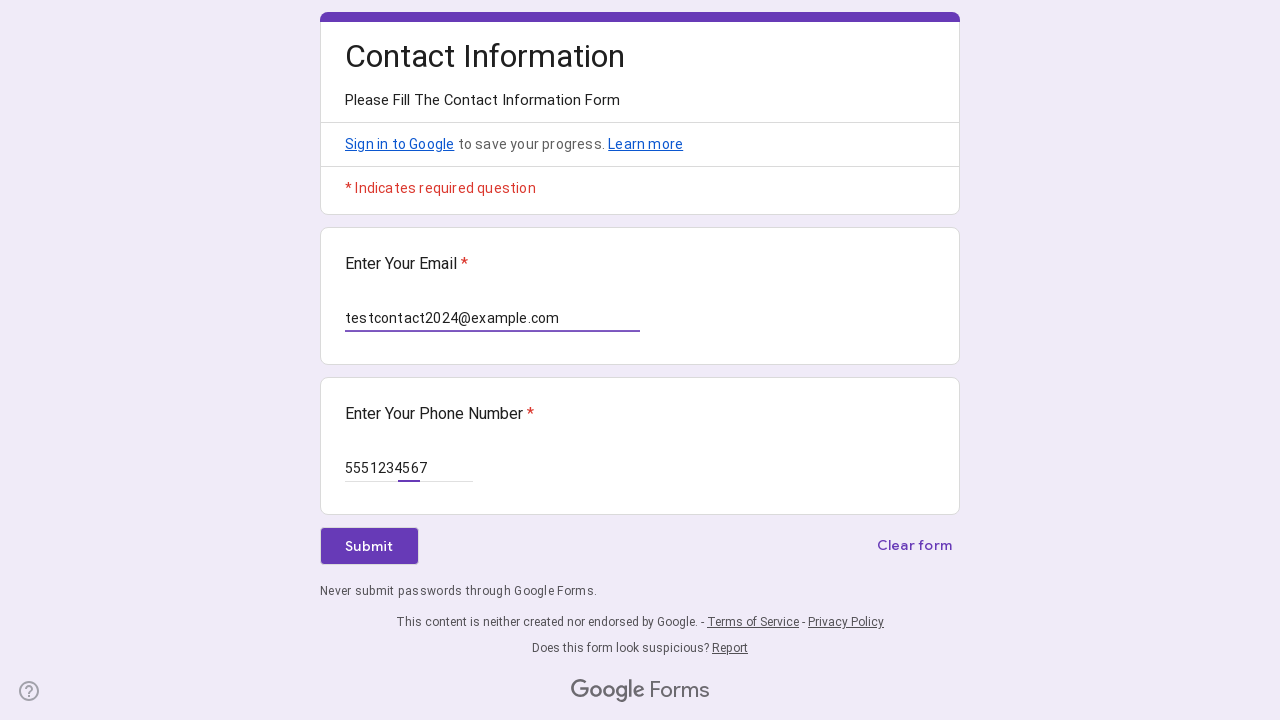

Clicked Submit button to submit the form at (369, 546) on span:has-text('Submit')
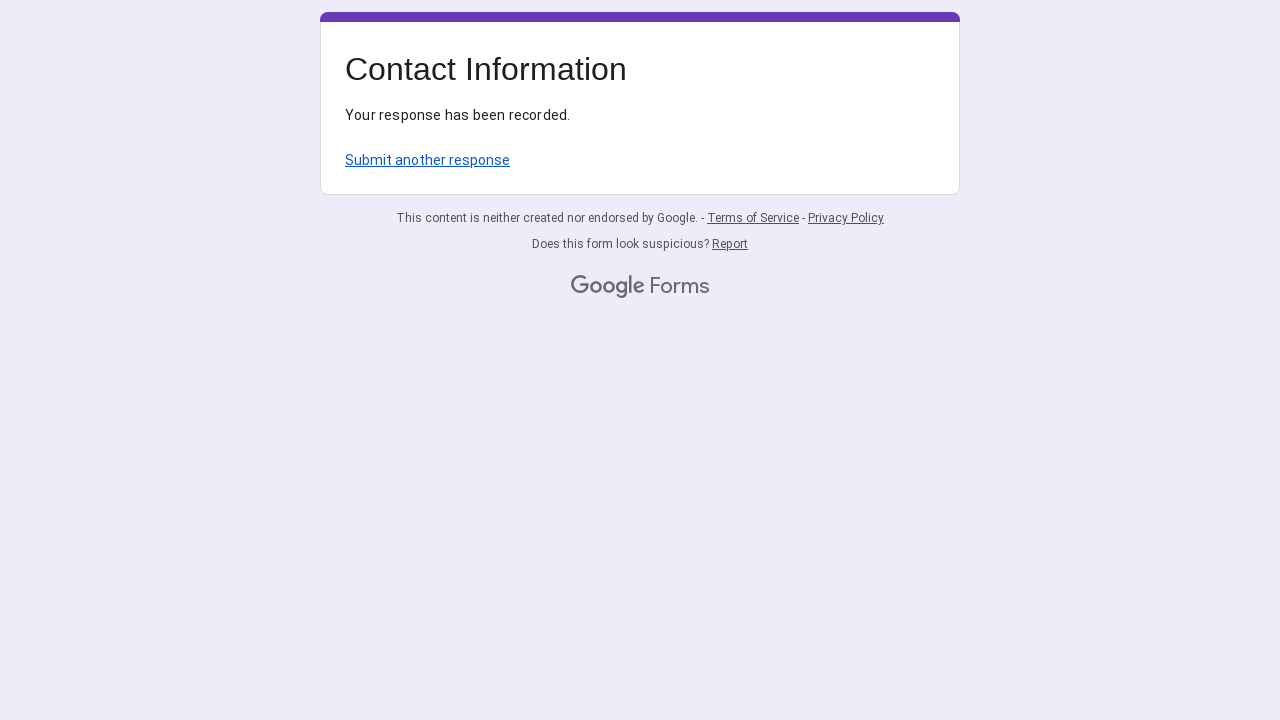

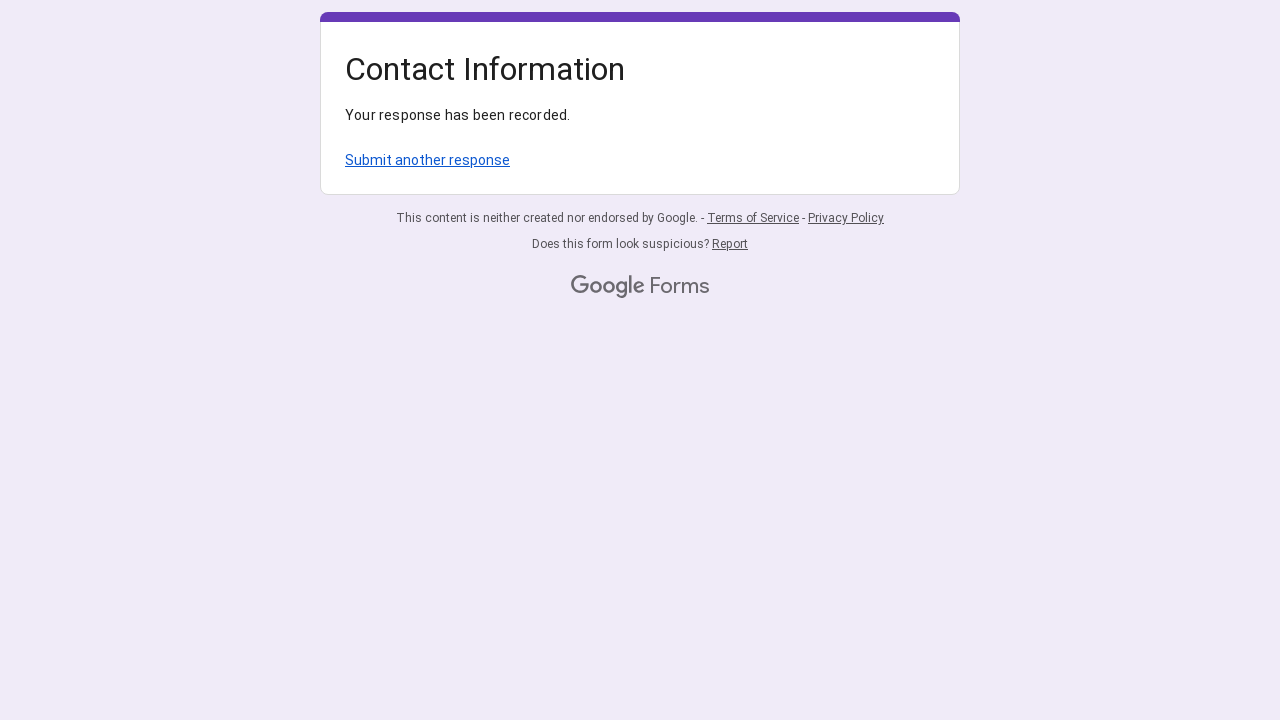